Tests nested frame handling by navigating to a page with nested frames and clicking a button inside a child frame

Starting URL: https://leafground.com/frame.xhtml

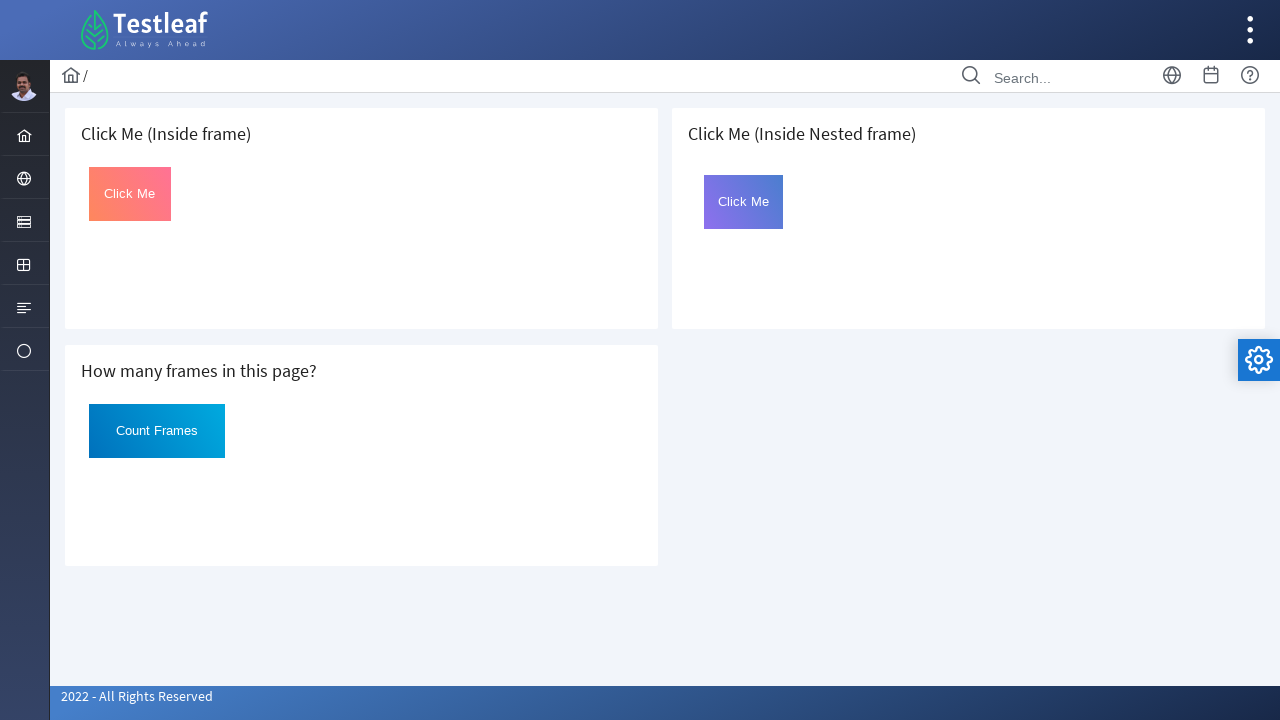

Navigated to nested frames test page
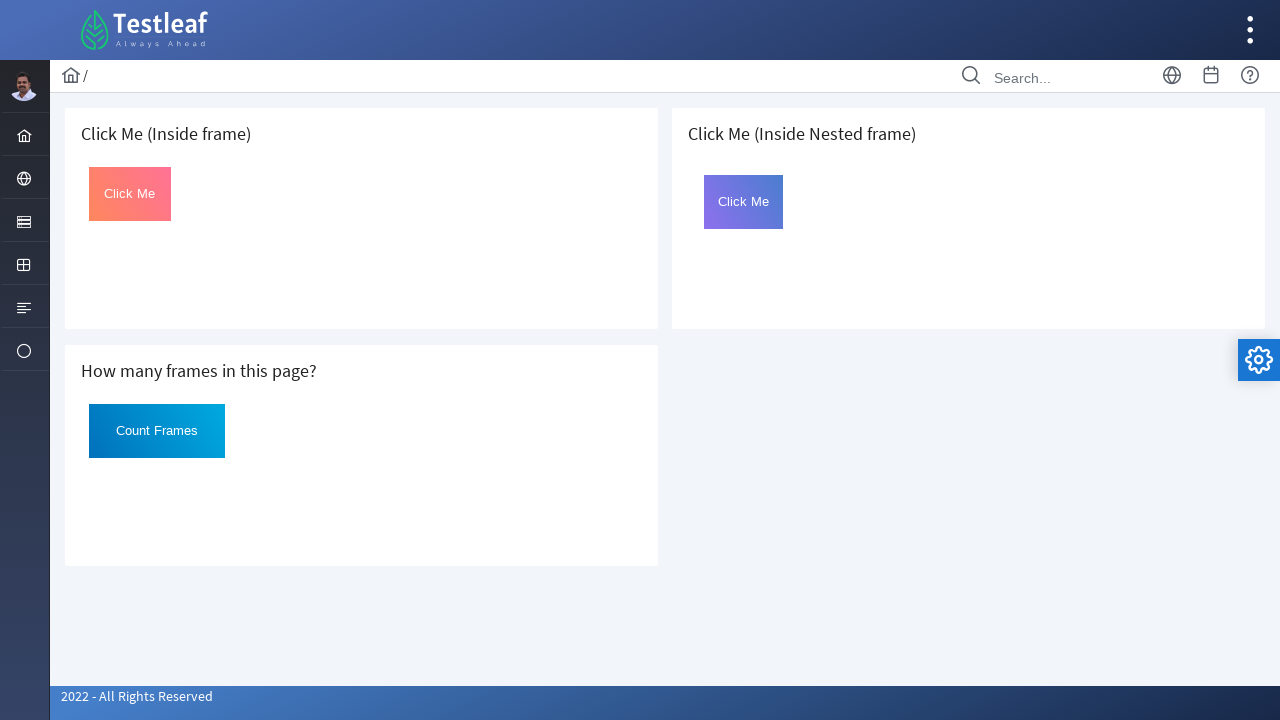

Located inner frame by URL
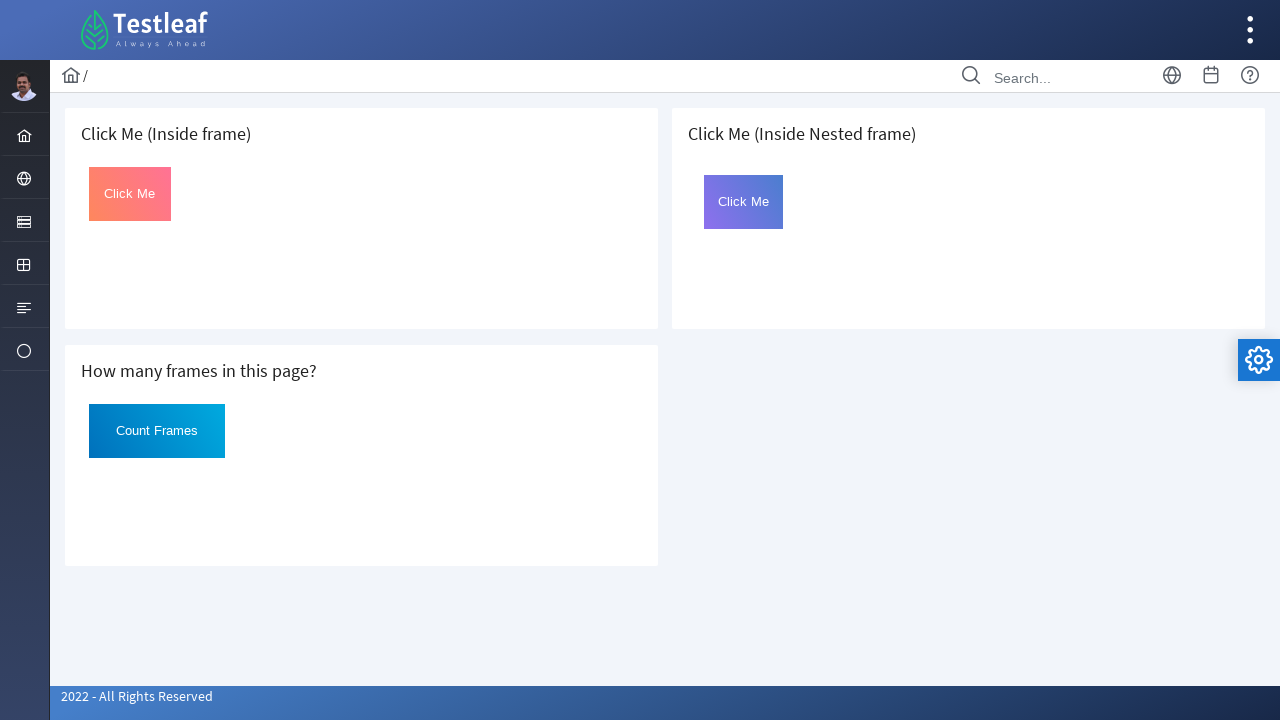

Retrieved child frames from inner frame
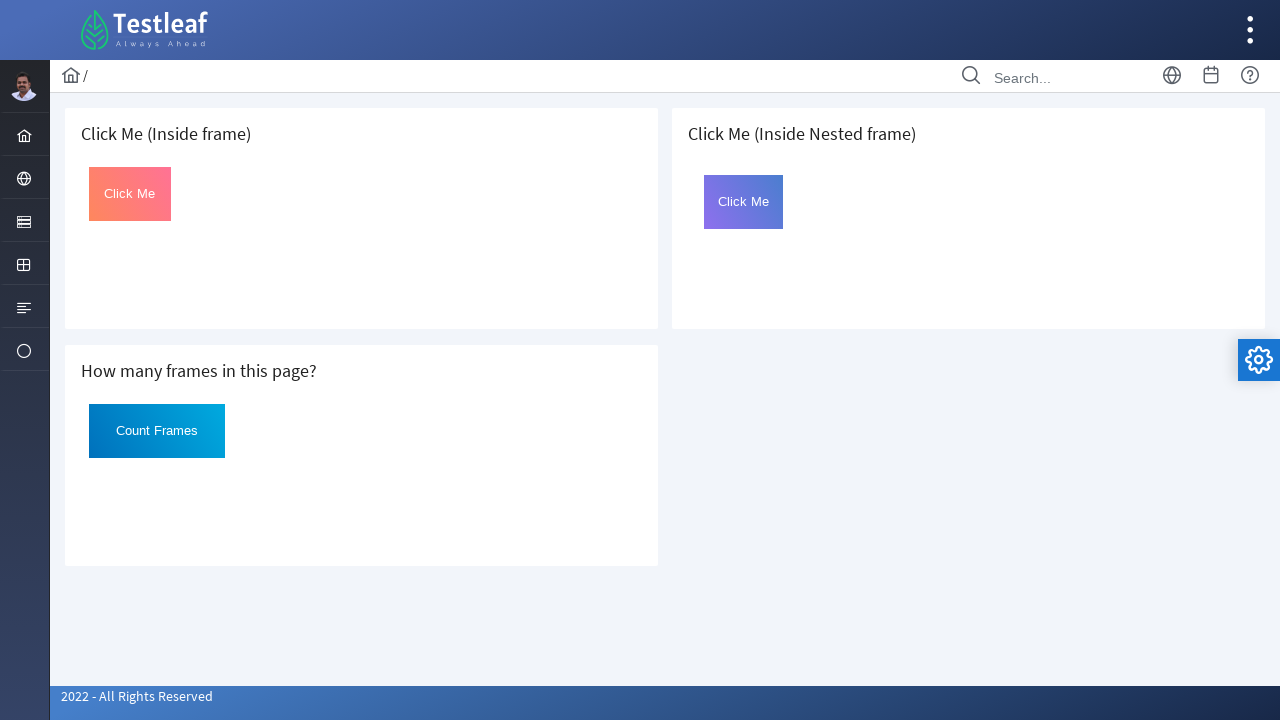

Clicked button in first child frame at (744, 202) on #Click
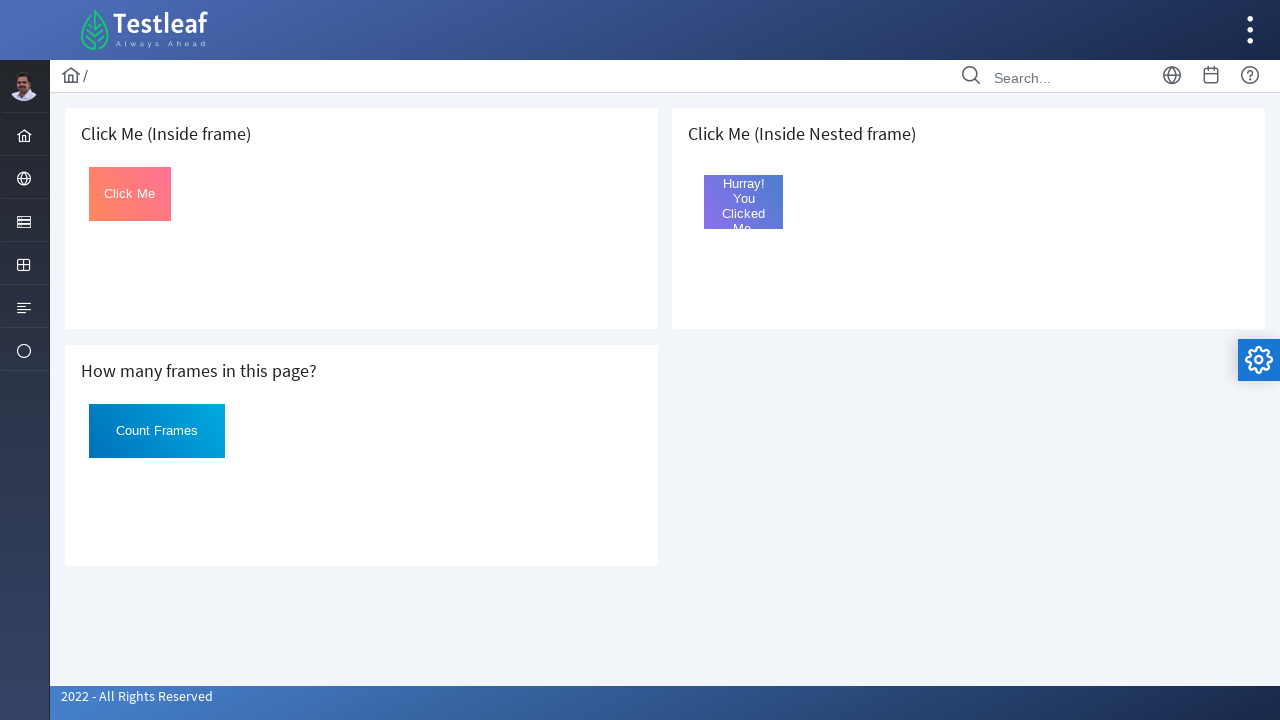

Waited 4 seconds for action to complete
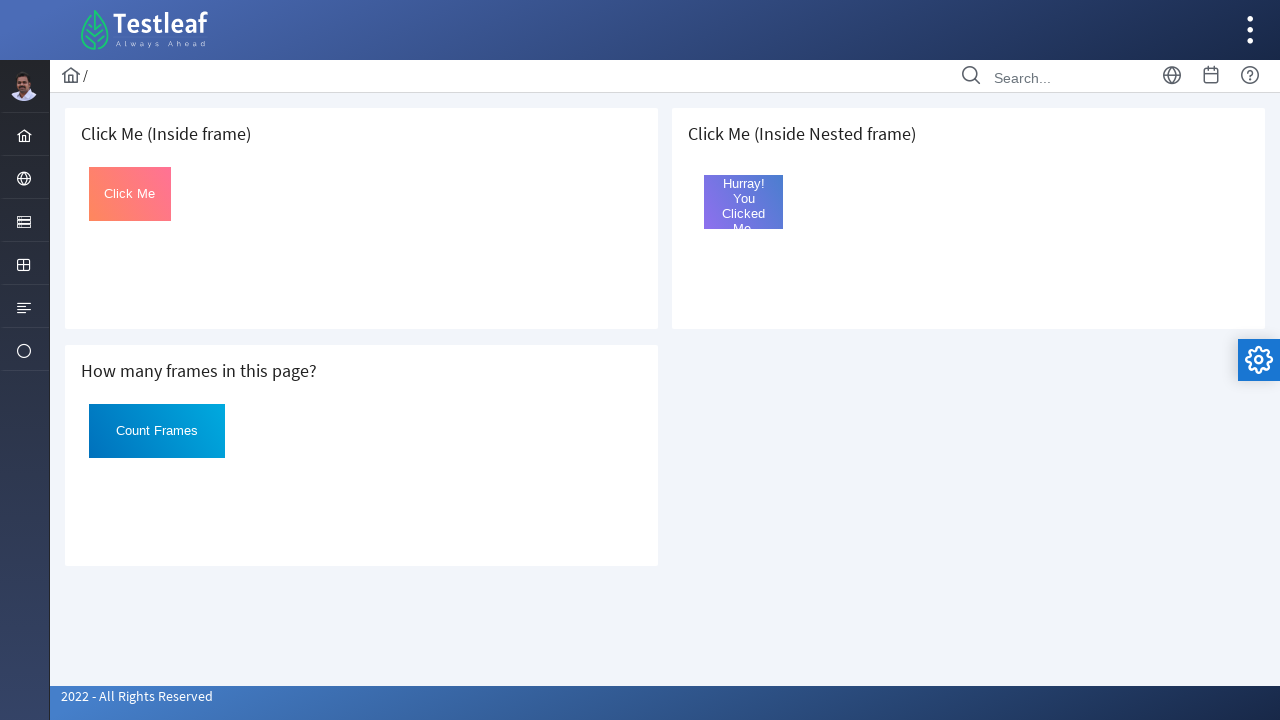

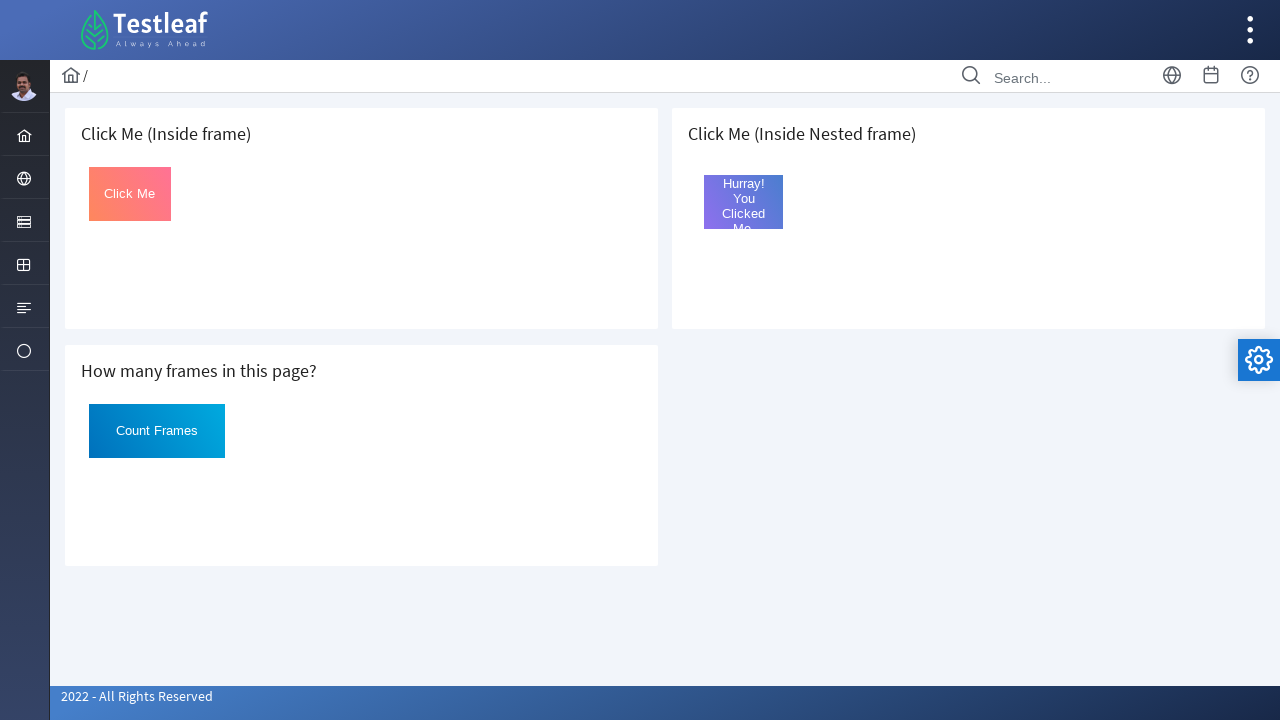